Tests multiple window handling by clicking a link that opens a new window, switching to the new window, and verifying the page titles of both windows.

Starting URL: https://practice.cydeo.com/windows

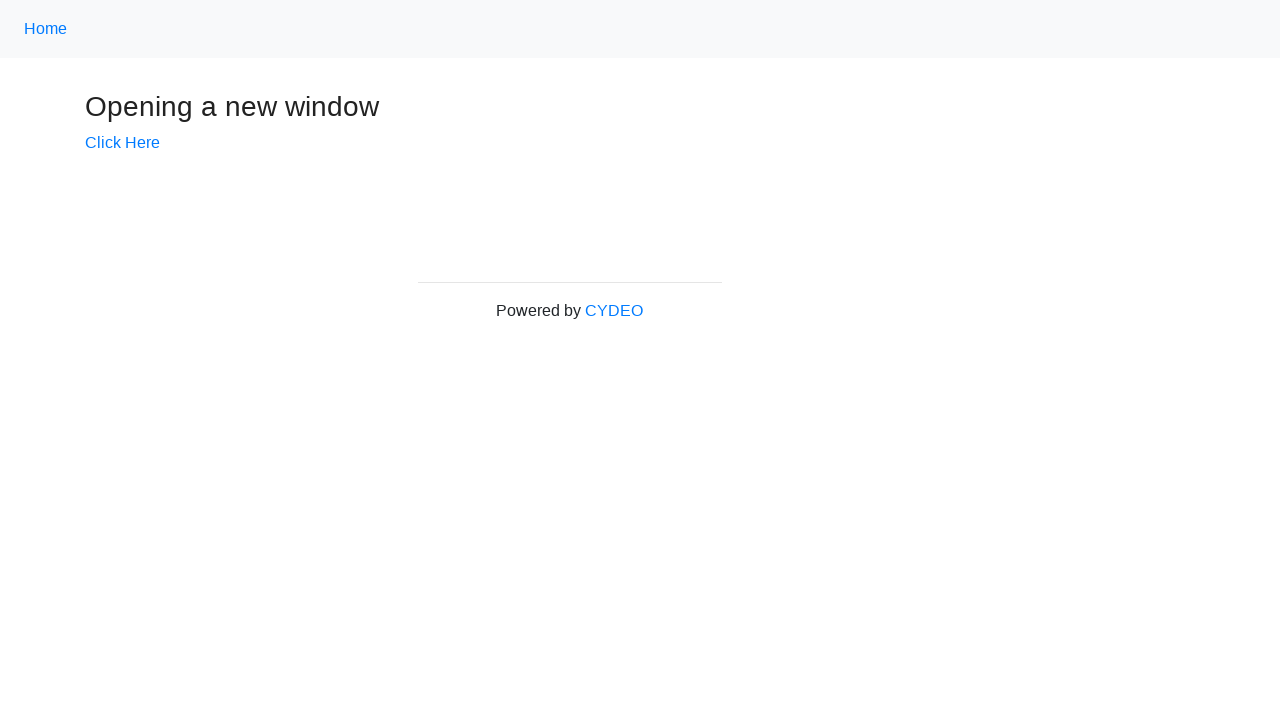

Verified initial page title is 'Windows'
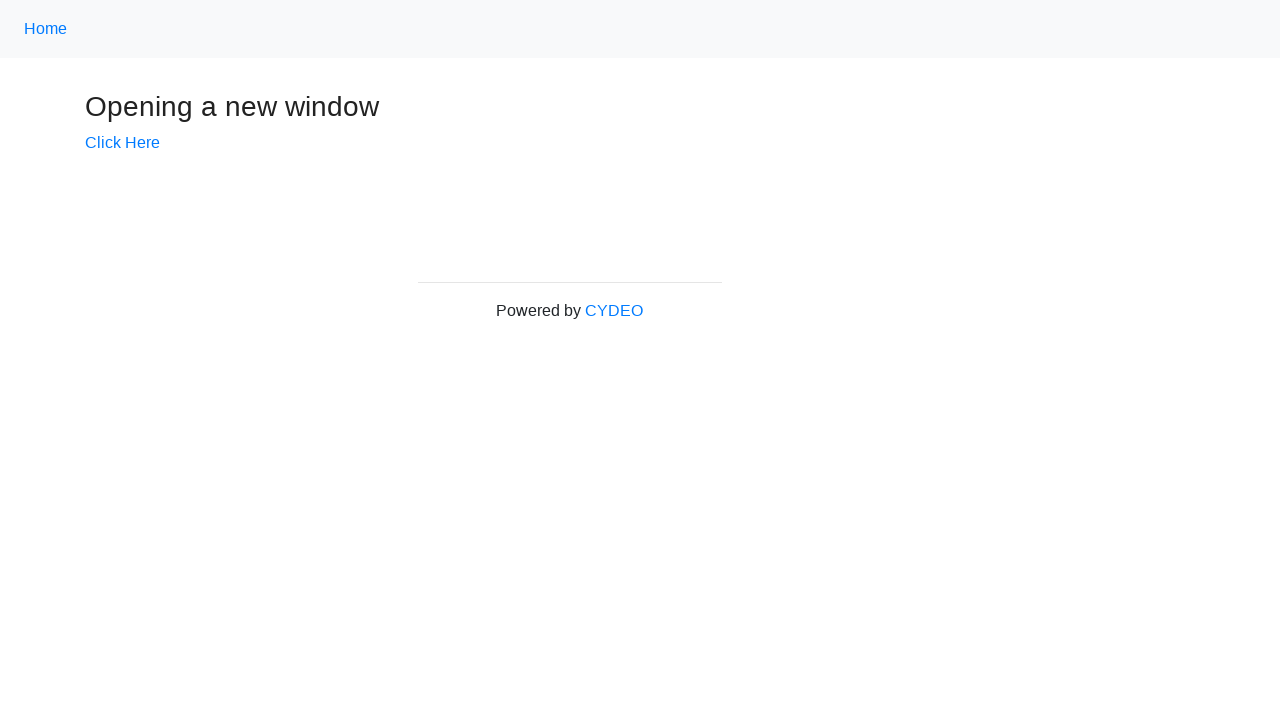

Clicked 'Click Here' link to open new window at (122, 143) on text=Click Here
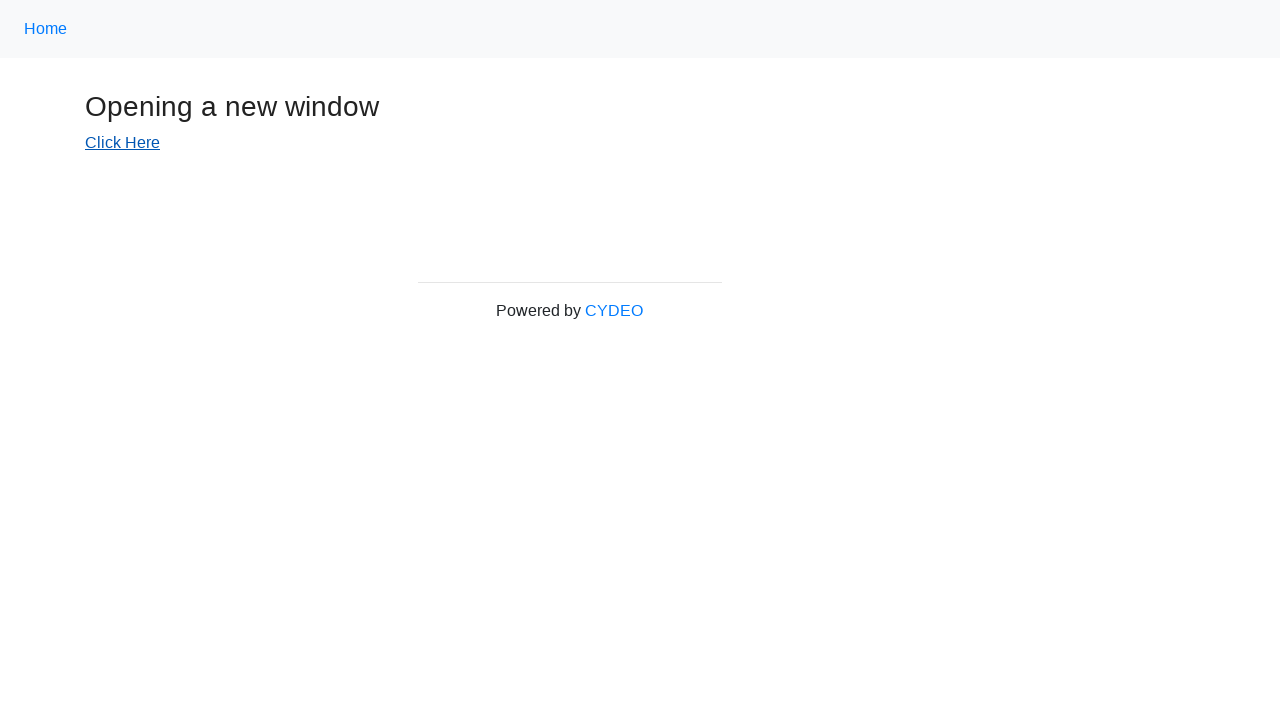

Waited for and captured new window opening at (122, 143) on text=Click Here
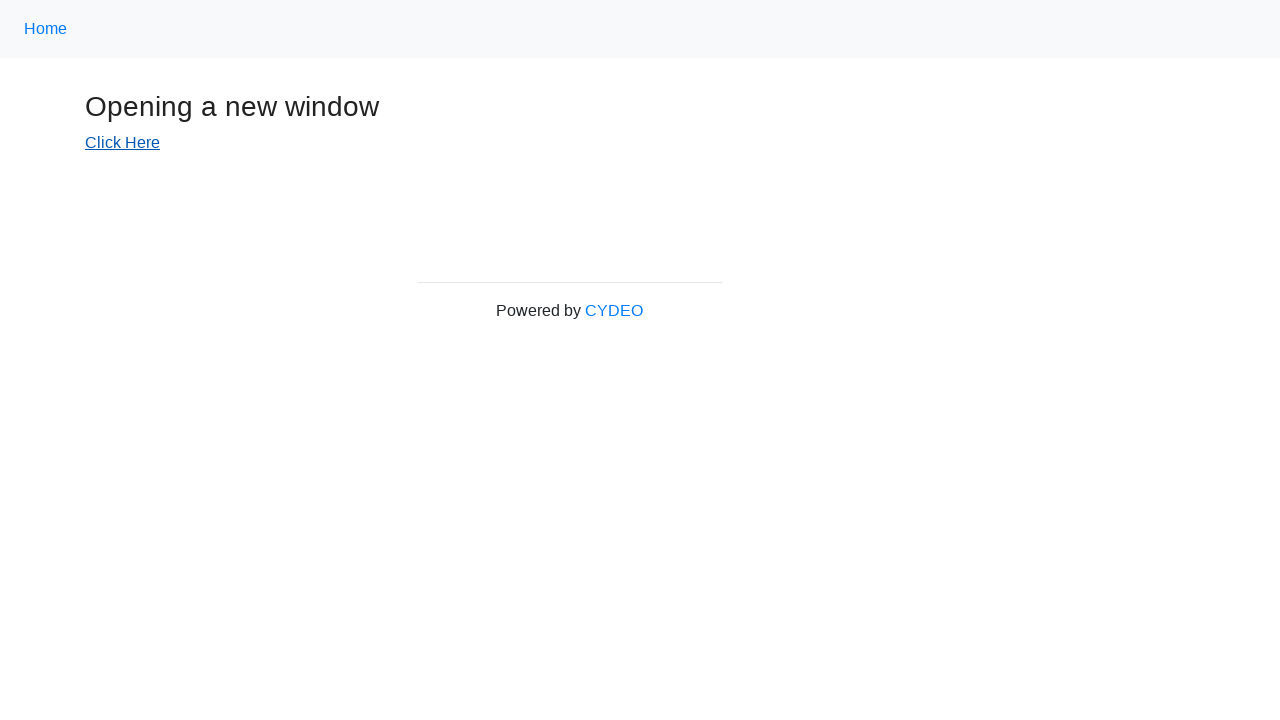

Retrieved new page object from window context
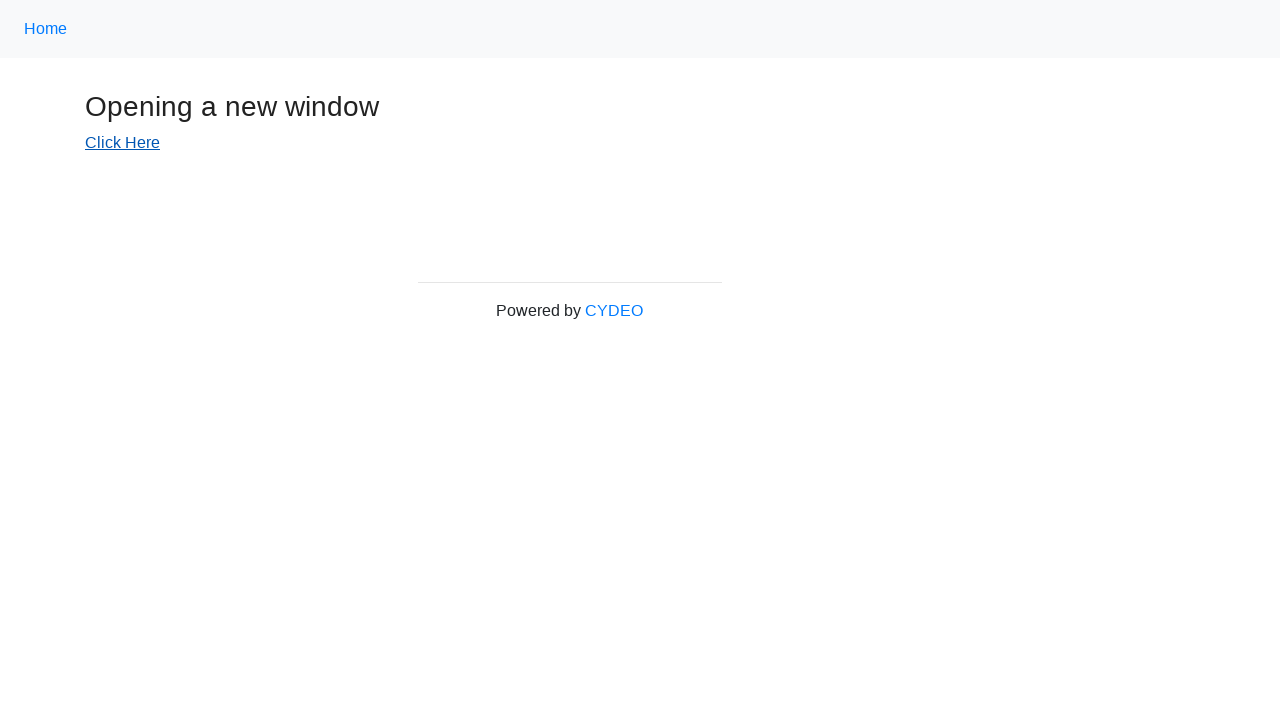

Waited for new window page to fully load
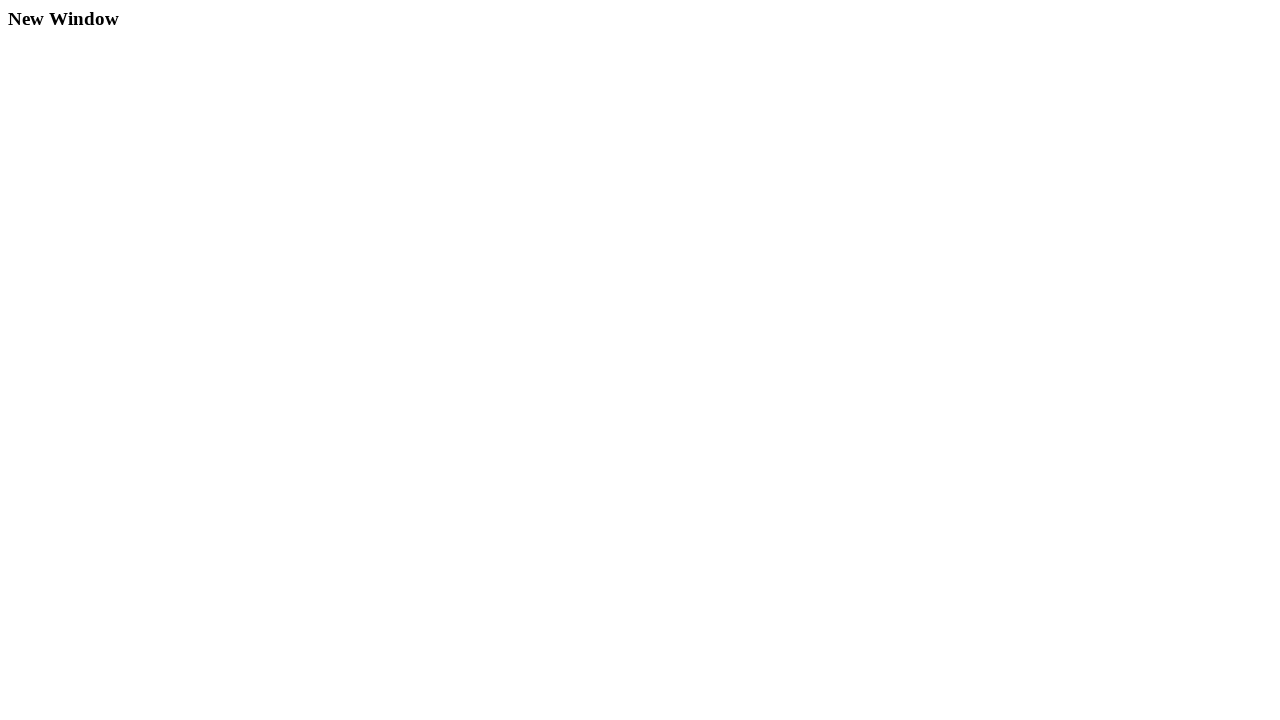

Verified new window page title is 'New Window'
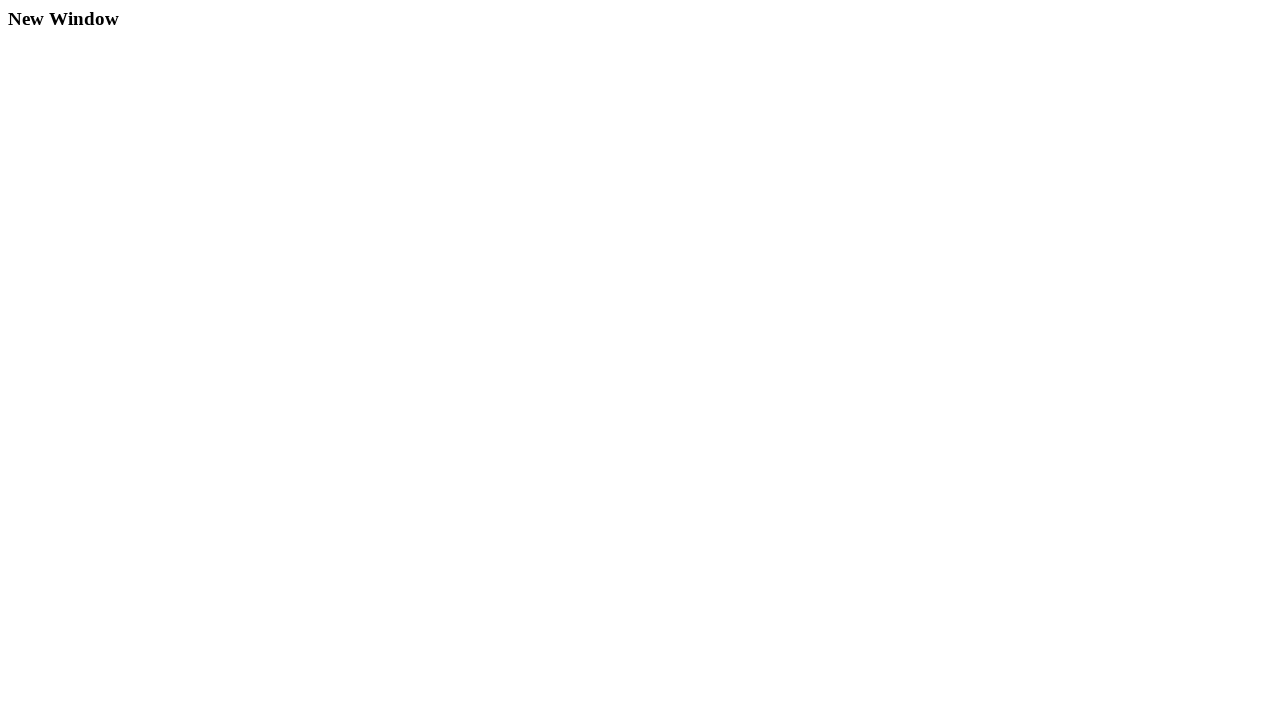

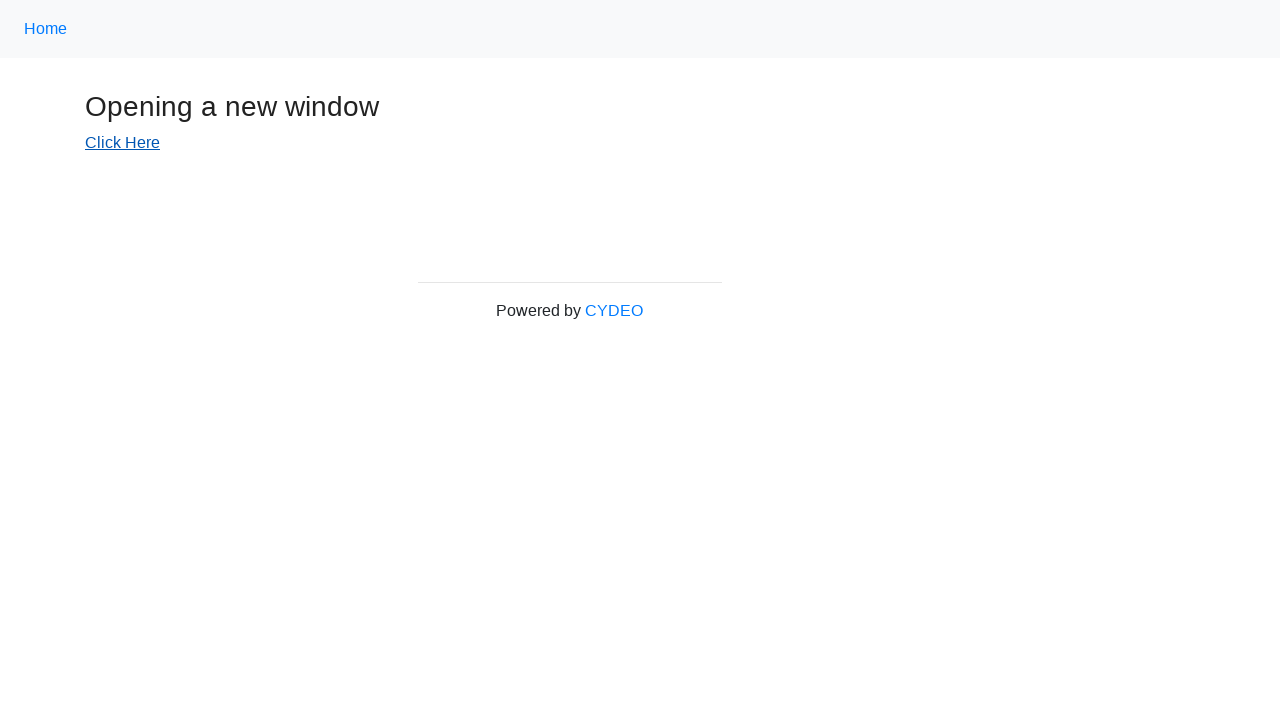